Navigates to YouTube and verifies that the page title contains the word "Video"

Starting URL: http://youtube.com

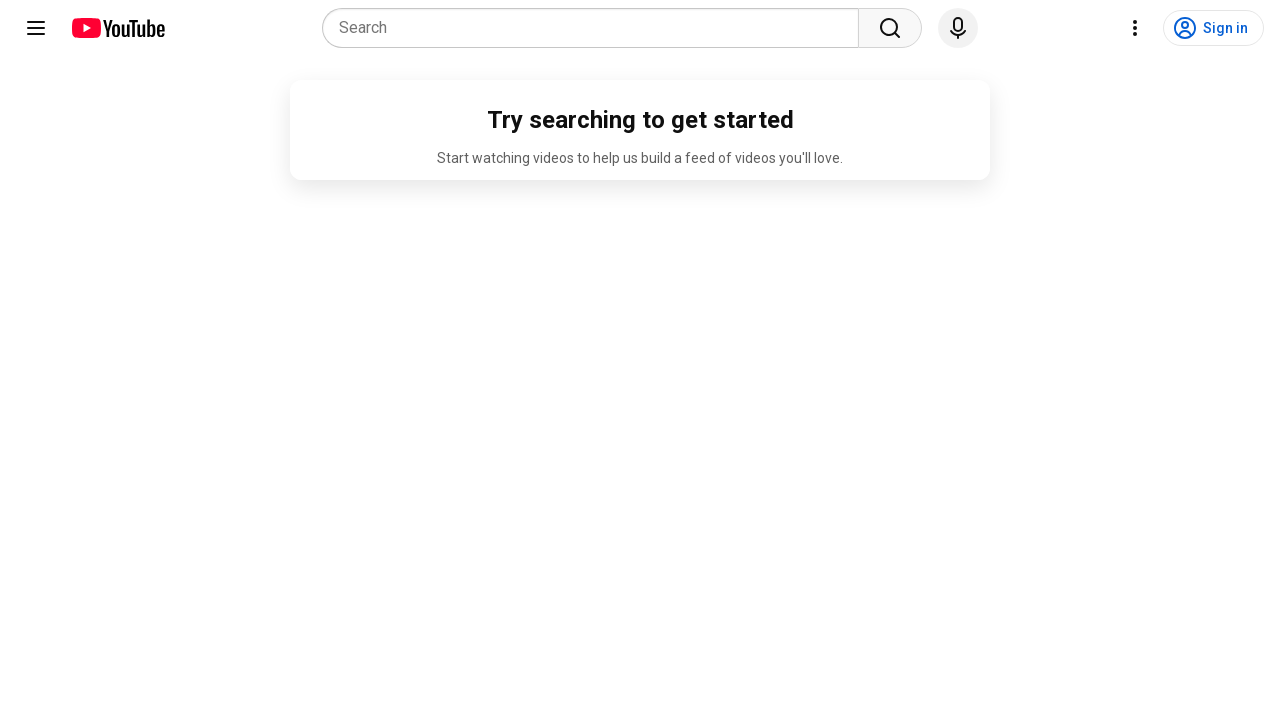

Navigated to YouTube homepage
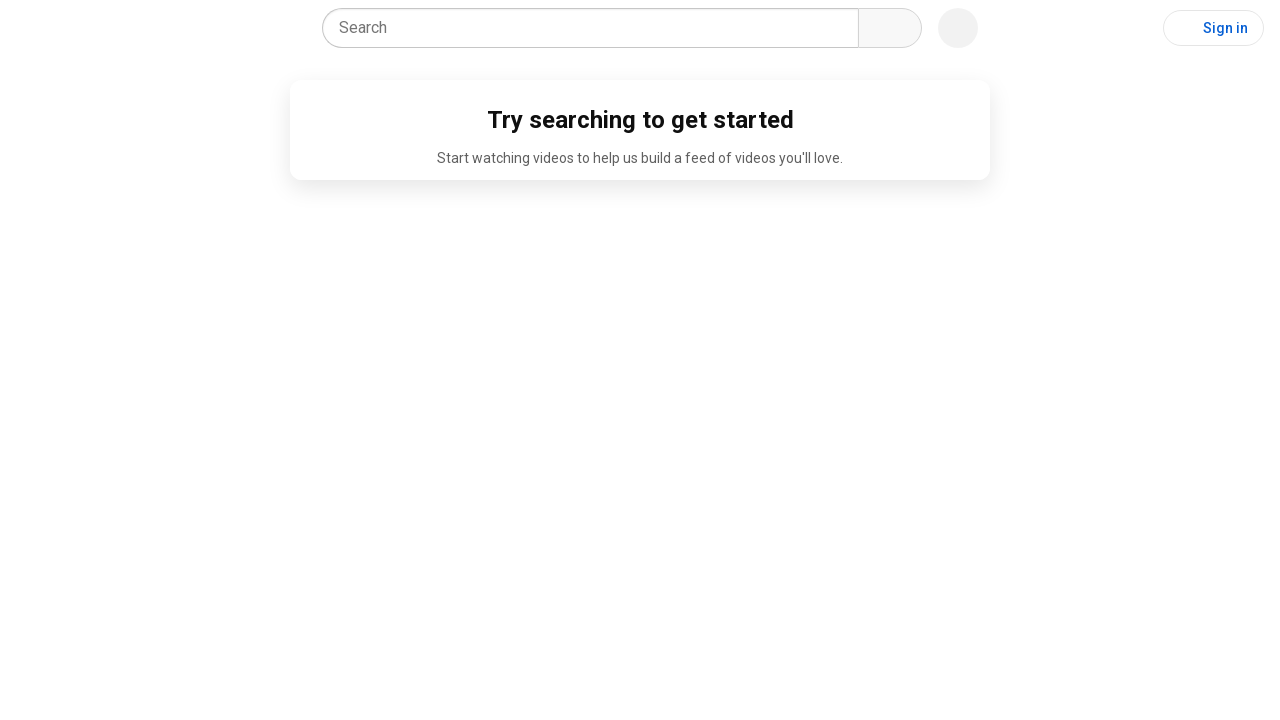

Retrieved page title
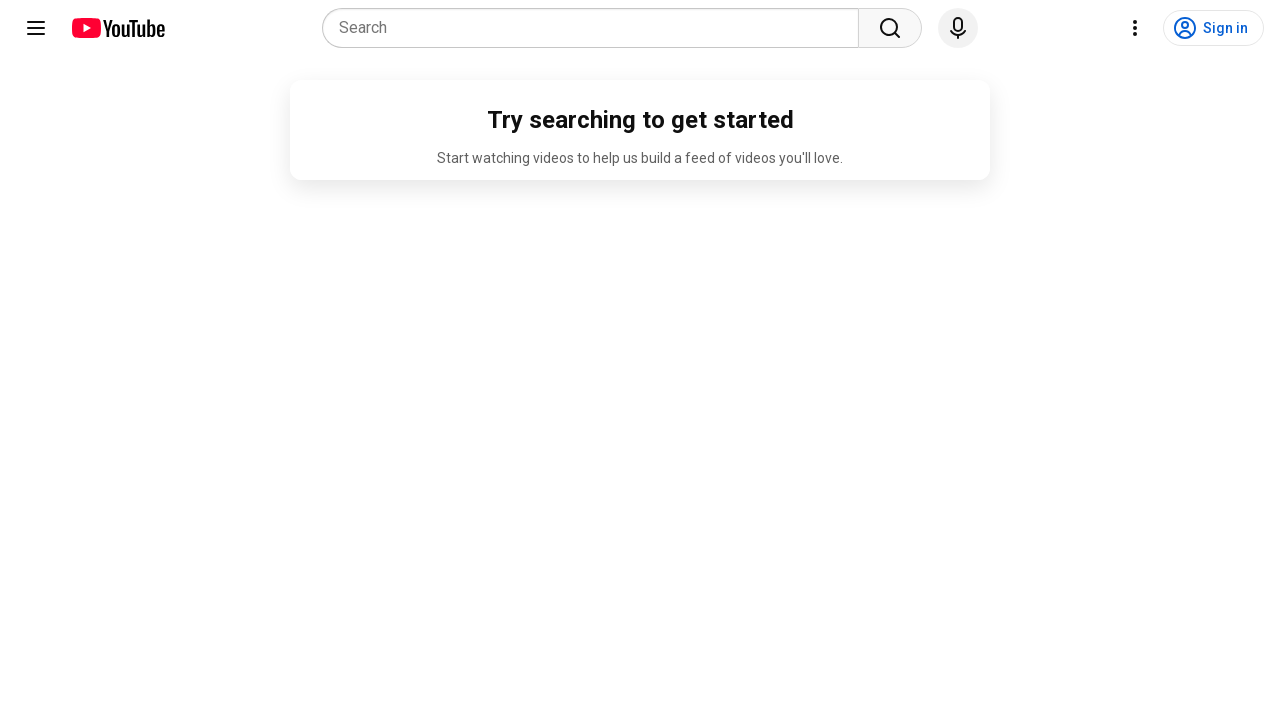

Page title does not contain 'Video': YouTube
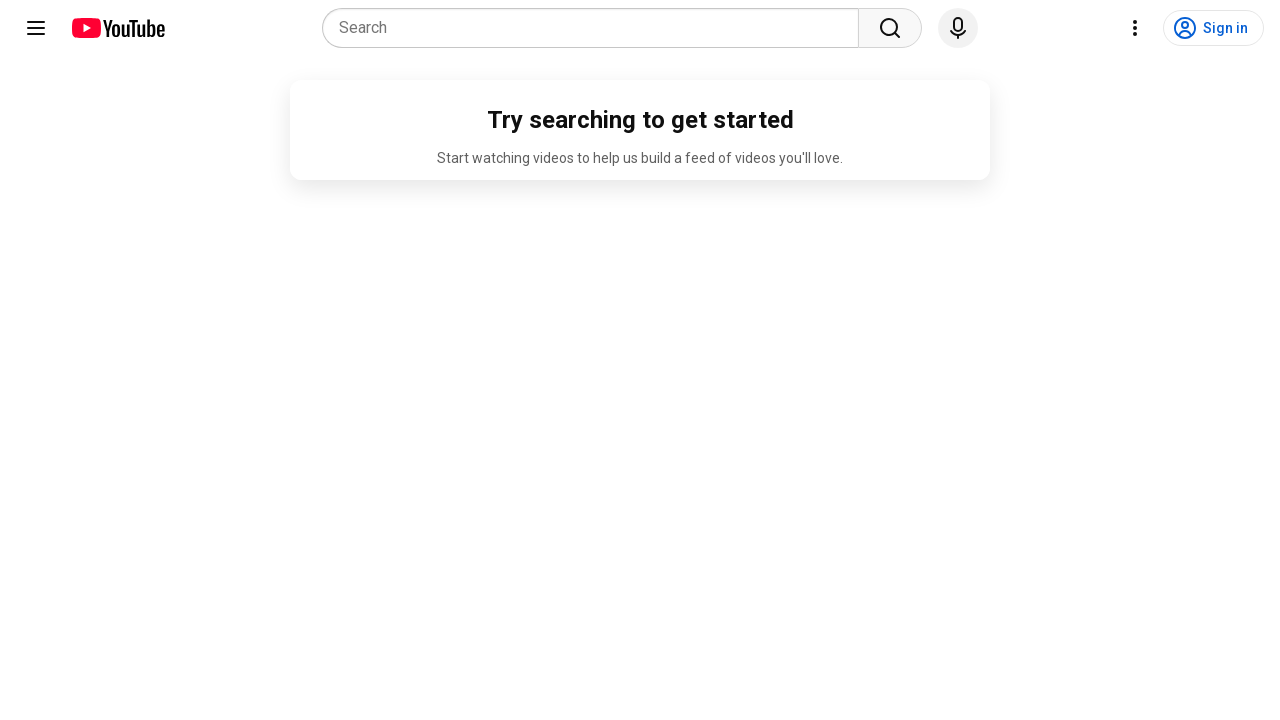

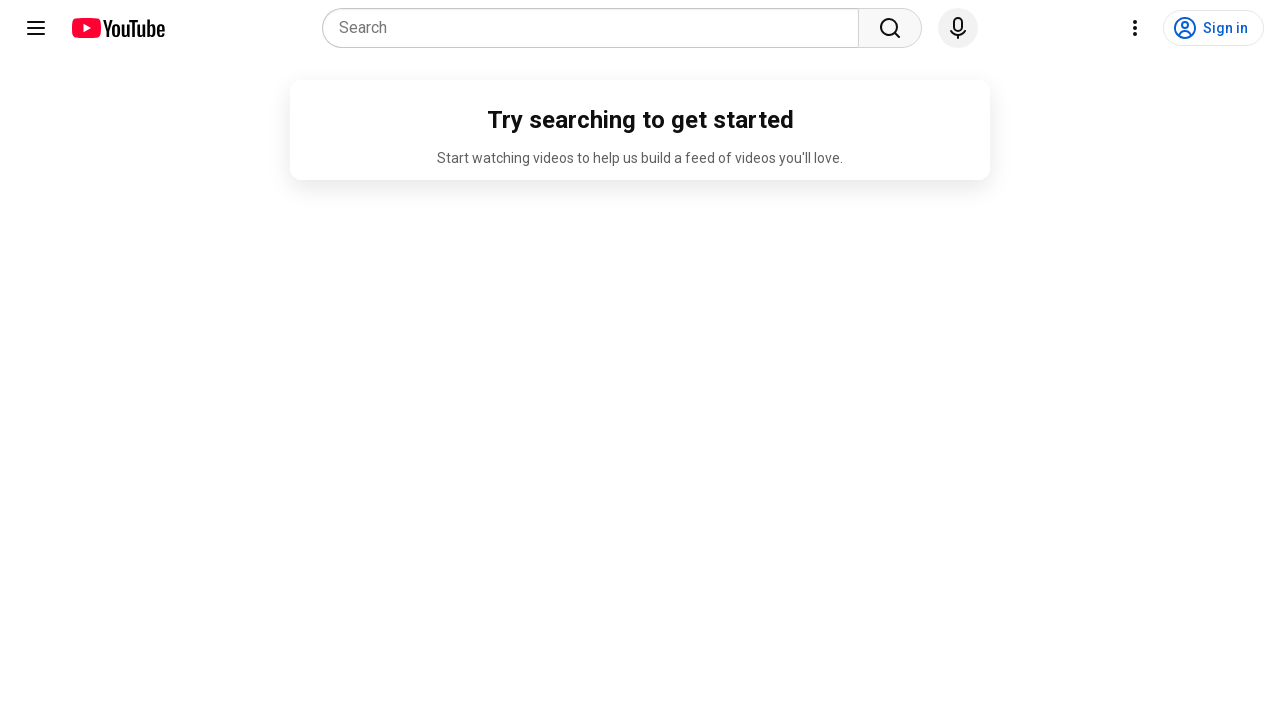